Tests that todo data persists after page reload.

Starting URL: https://demo.playwright.dev/todomvc

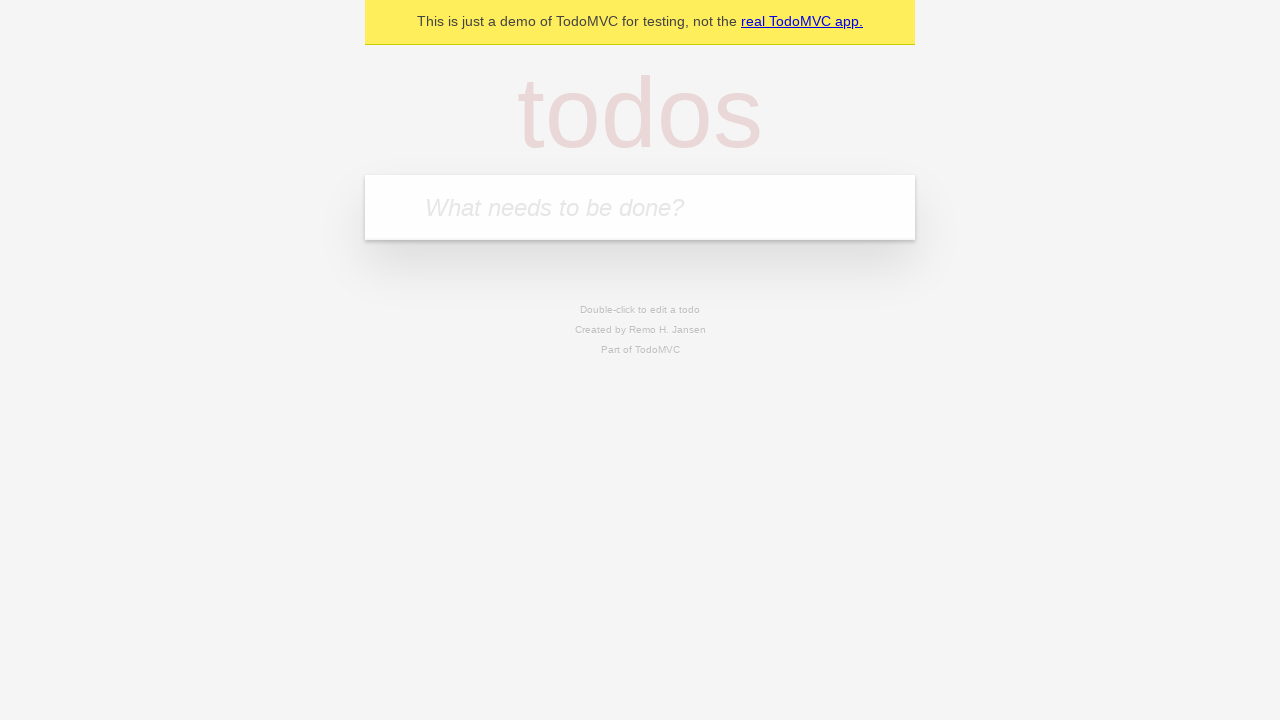

Filled todo input with 'buy some cheese' on internal:attr=[placeholder="What needs to be done?"i]
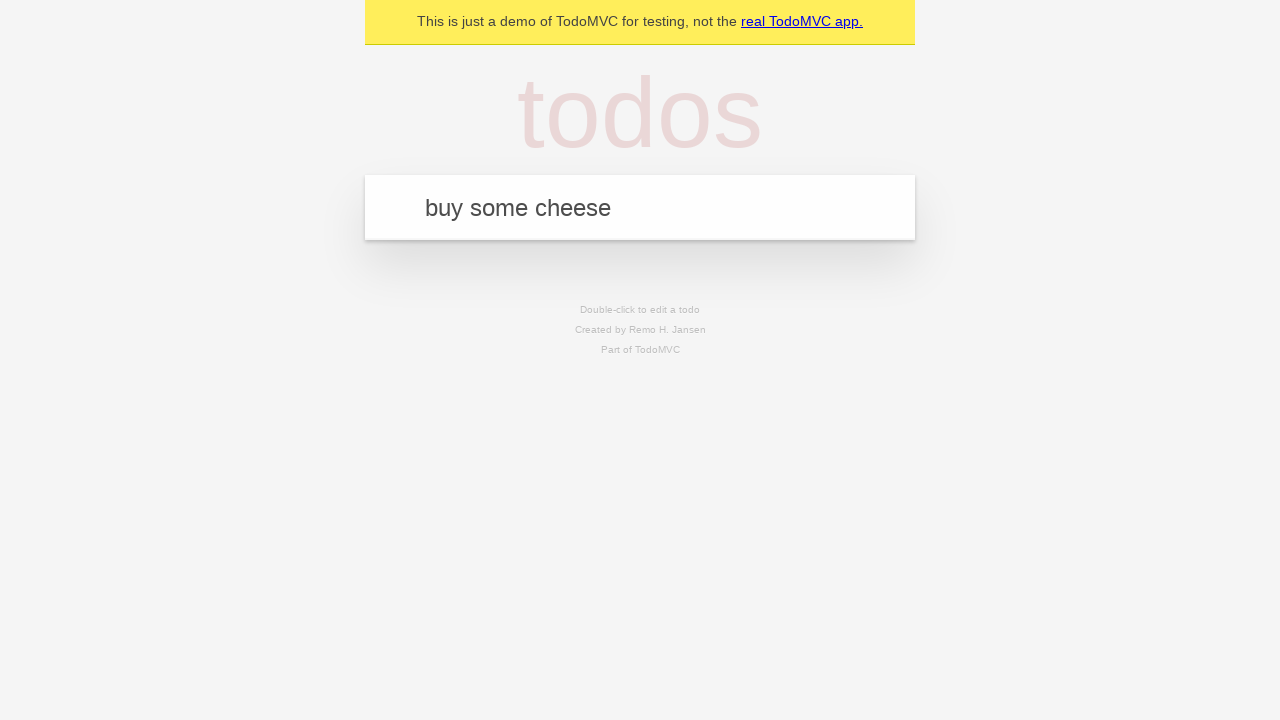

Pressed Enter to create first todo on internal:attr=[placeholder="What needs to be done?"i]
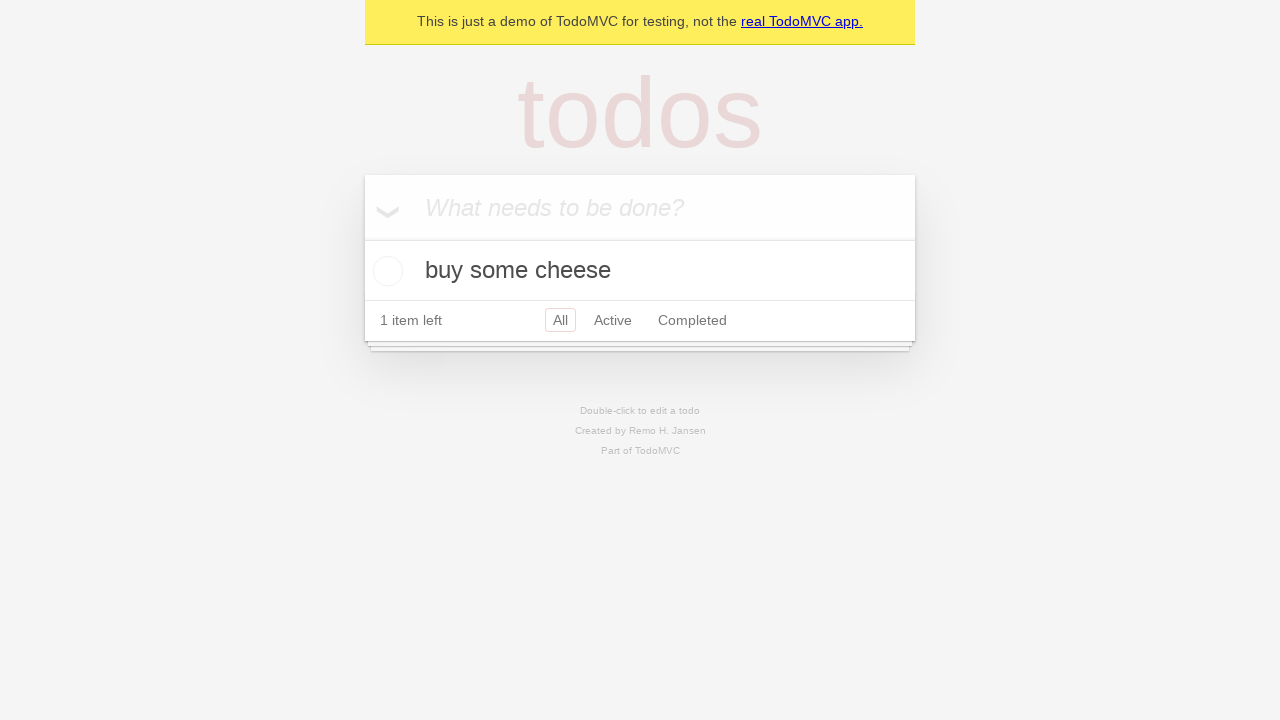

Filled todo input with 'feed the cat' on internal:attr=[placeholder="What needs to be done?"i]
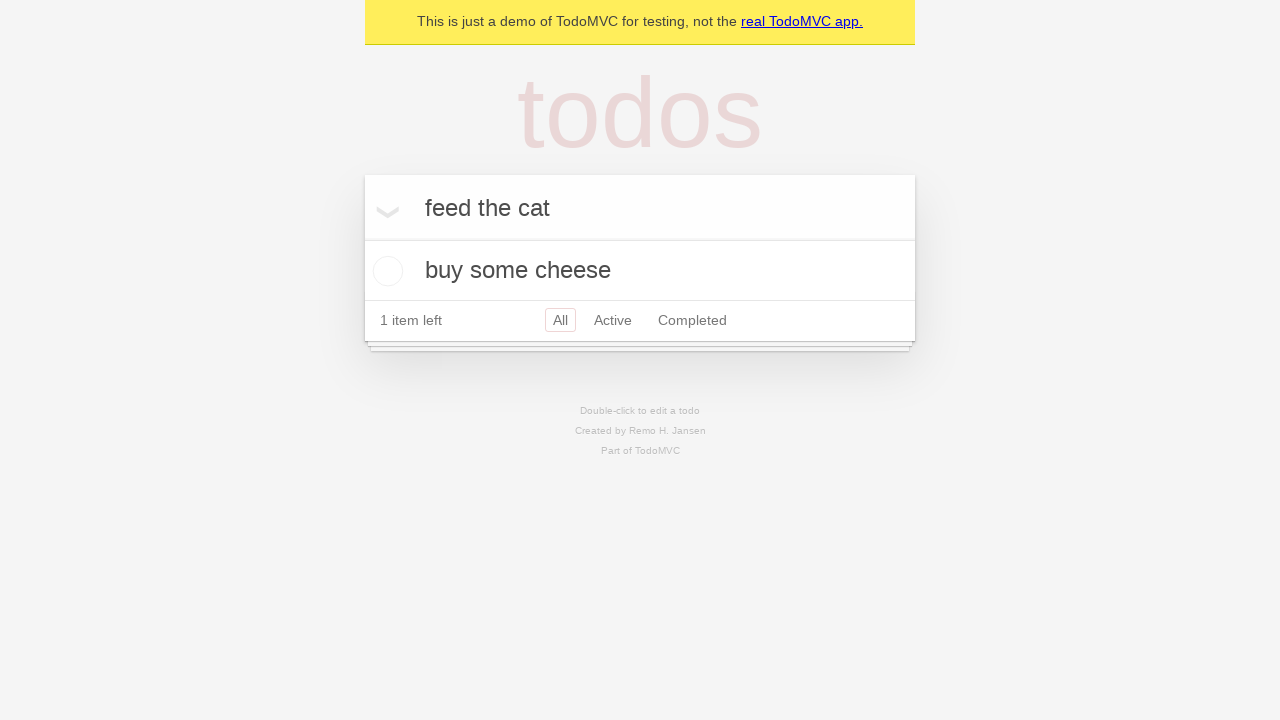

Pressed Enter to create second todo on internal:attr=[placeholder="What needs to be done?"i]
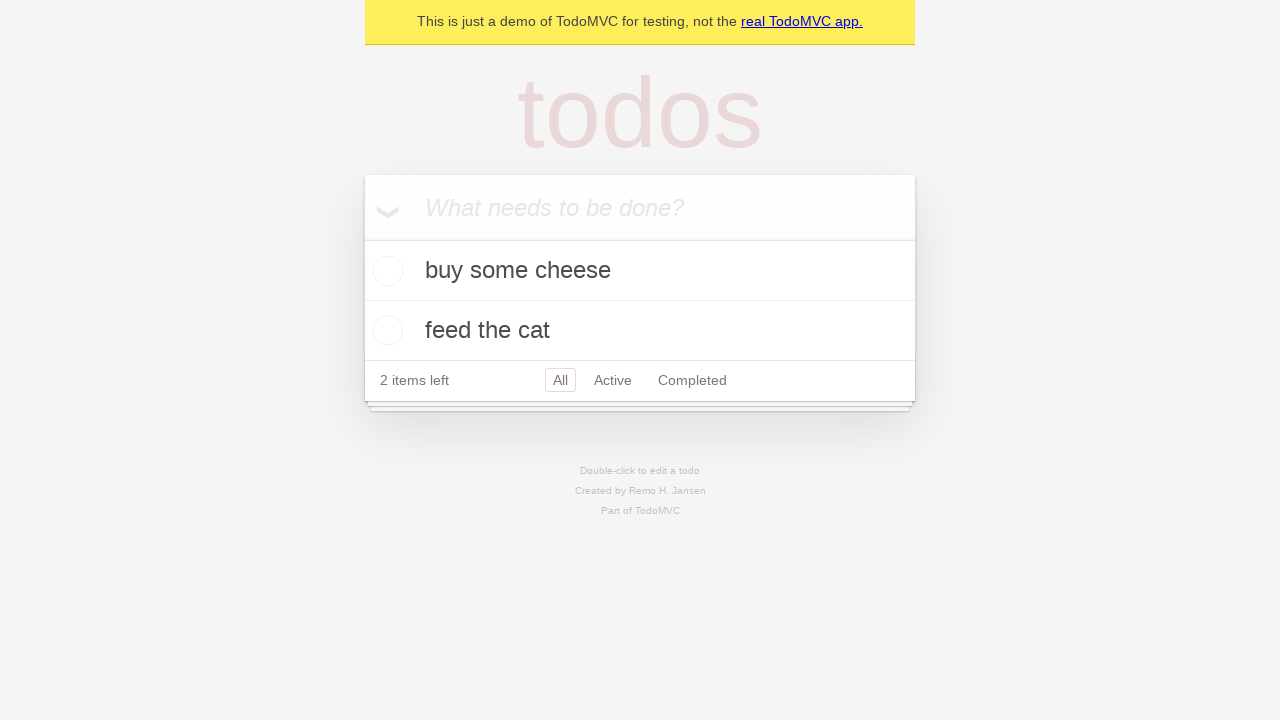

Checked the first todo item at (385, 271) on internal:testid=[data-testid="todo-item"s] >> nth=0 >> internal:role=checkbox
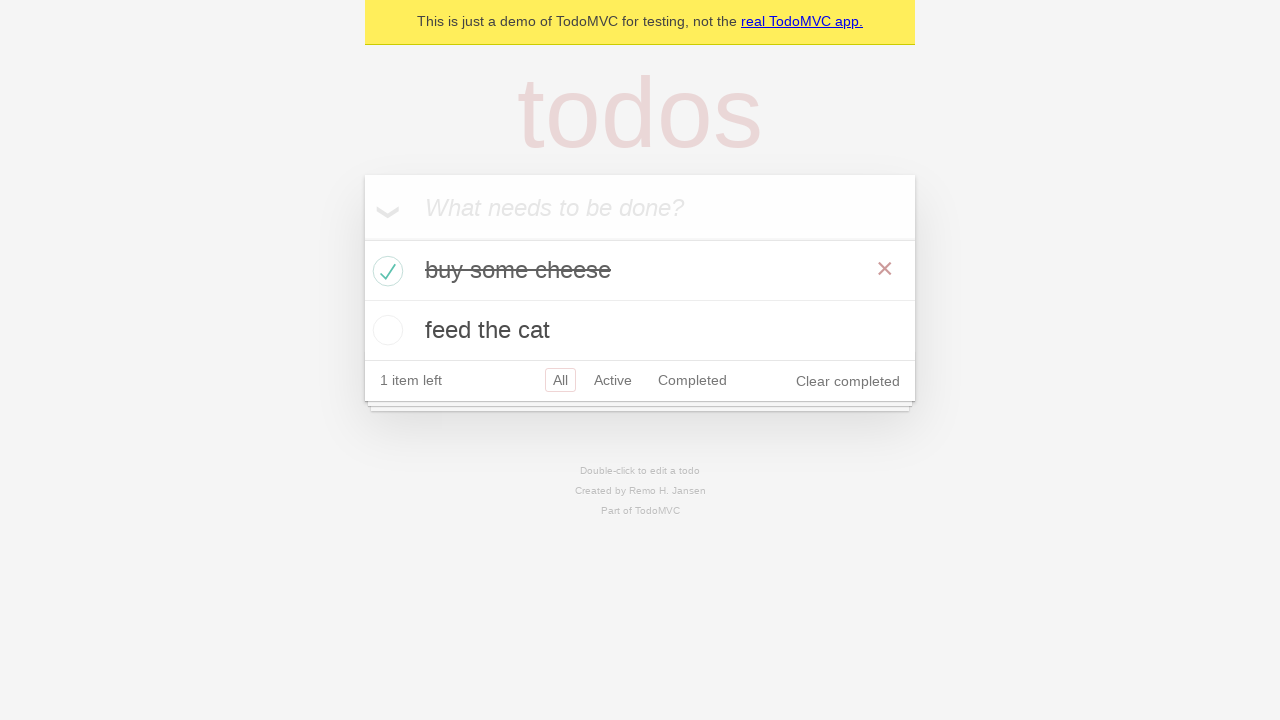

Reloaded the page to verify data persistence
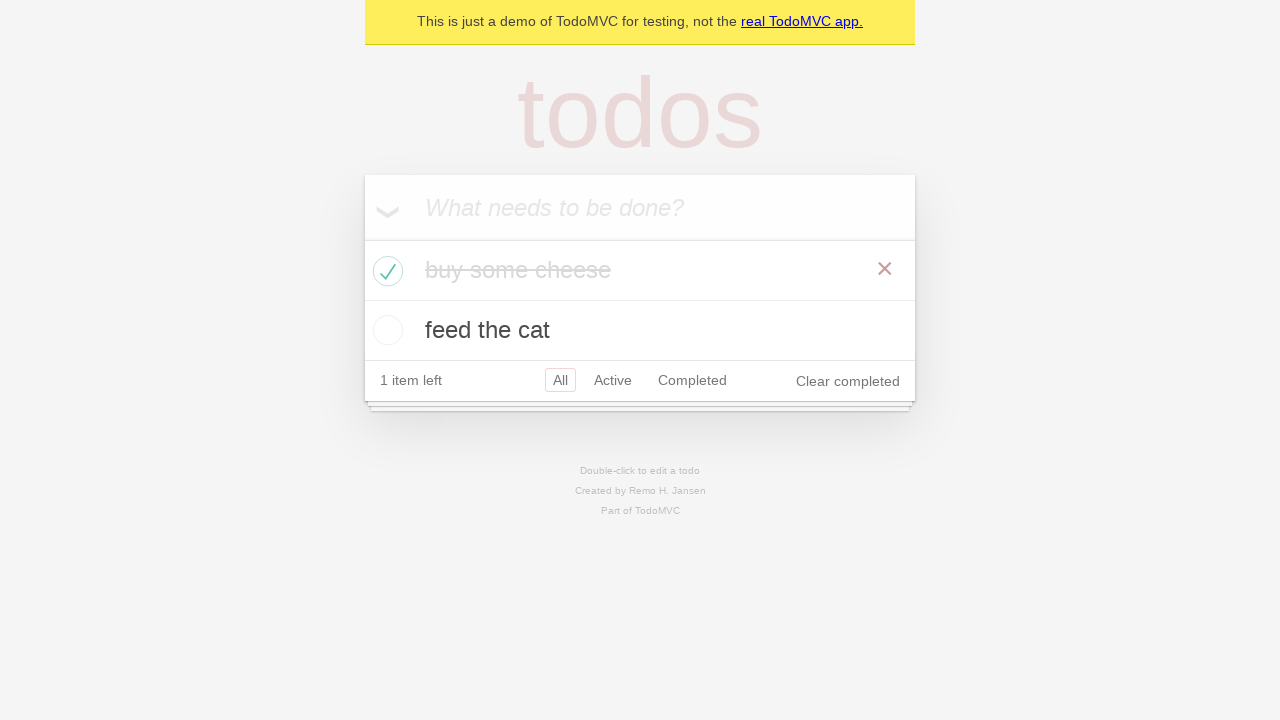

Waited for todo items to load after page reload
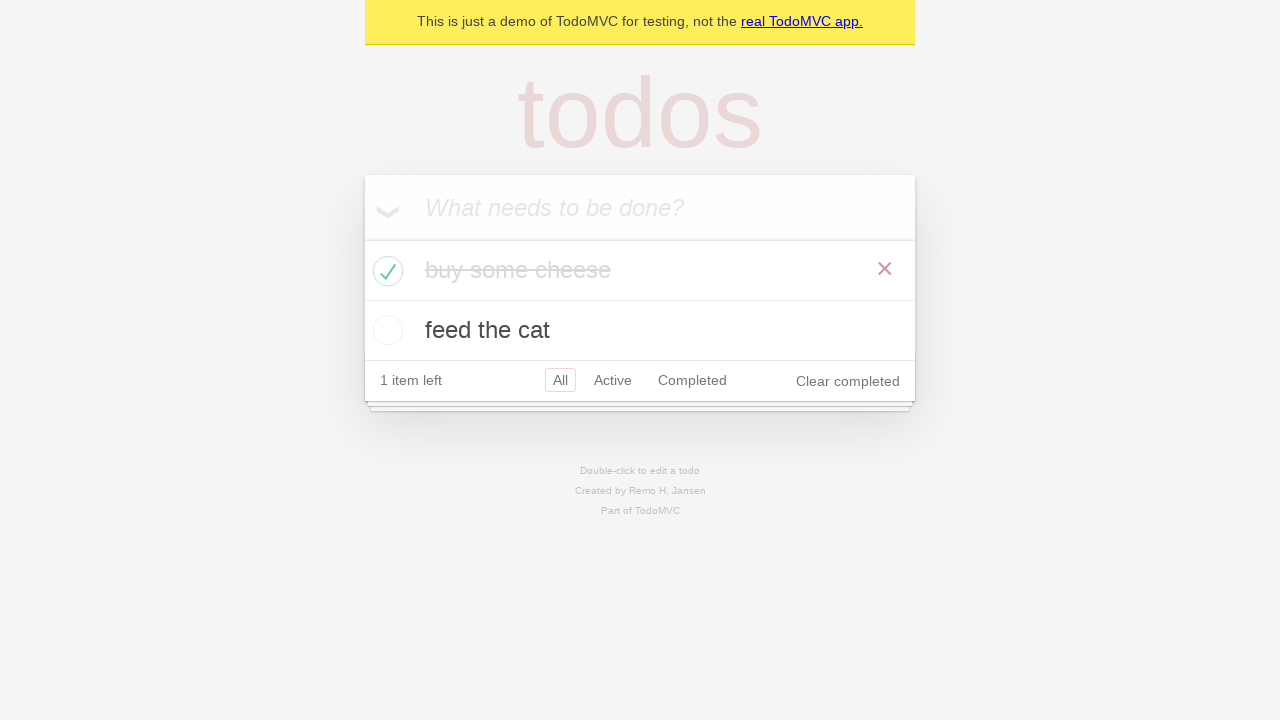

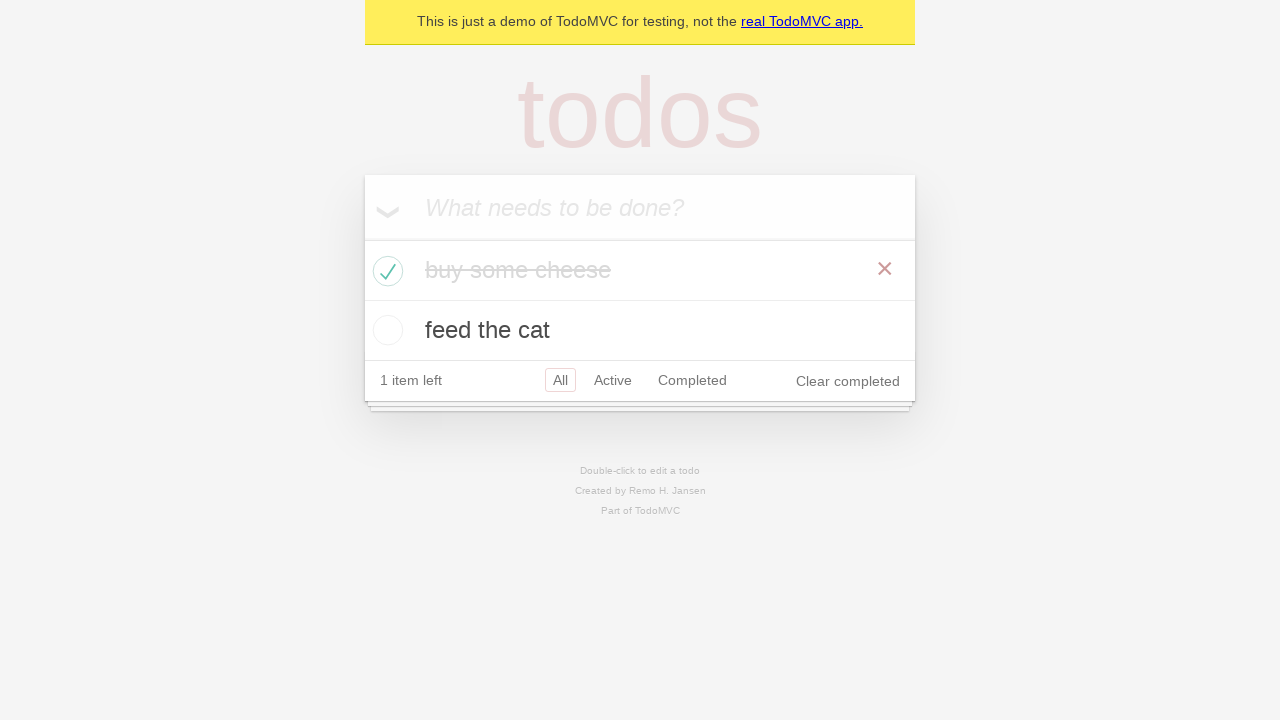